Tests single selection from a jQuery combo tree dropdown by selecting one specific choice

Starting URL: https://www.jqueryscript.net/demo/Drop-Down-Combo-Tree/#google_vignette

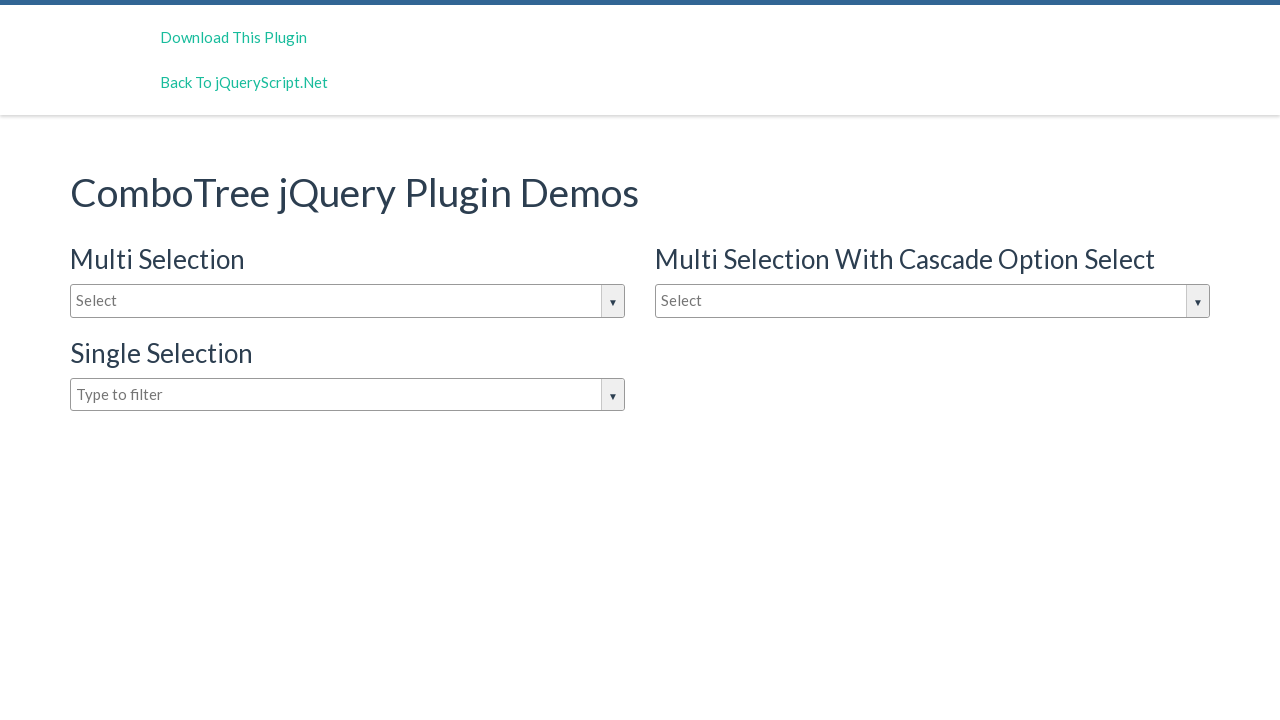

Clicked dropdown input to open combo tree at (348, 301) on #justAnInputBox
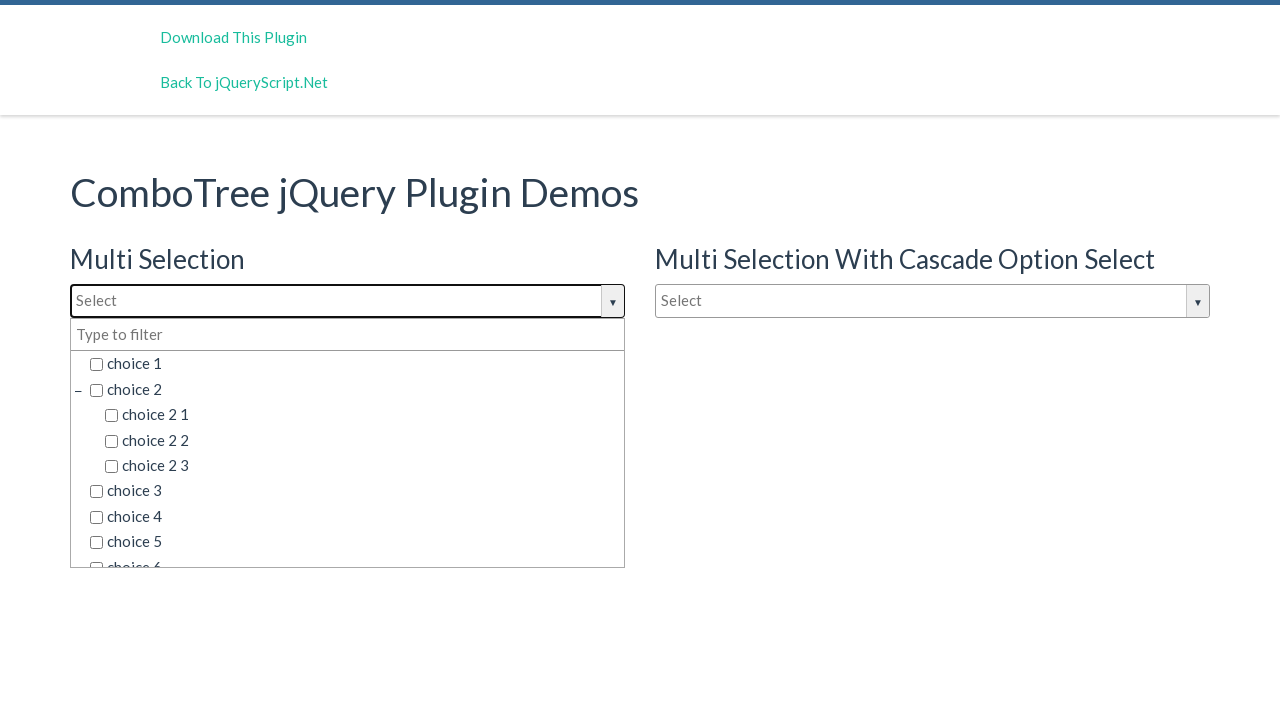

Dropdown options loaded successfully
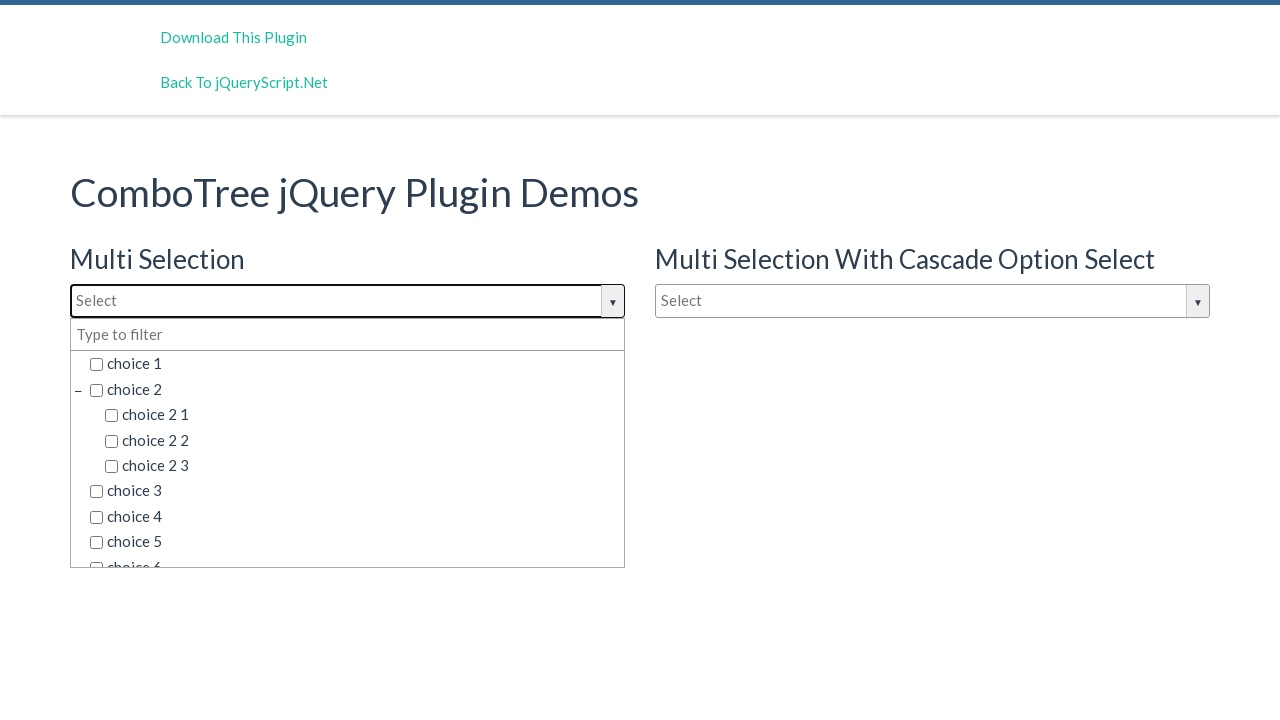

Selected 'choice 2' from dropdown options at (355, 389) on span.comboTreeItemTitle:has-text('choice 2')
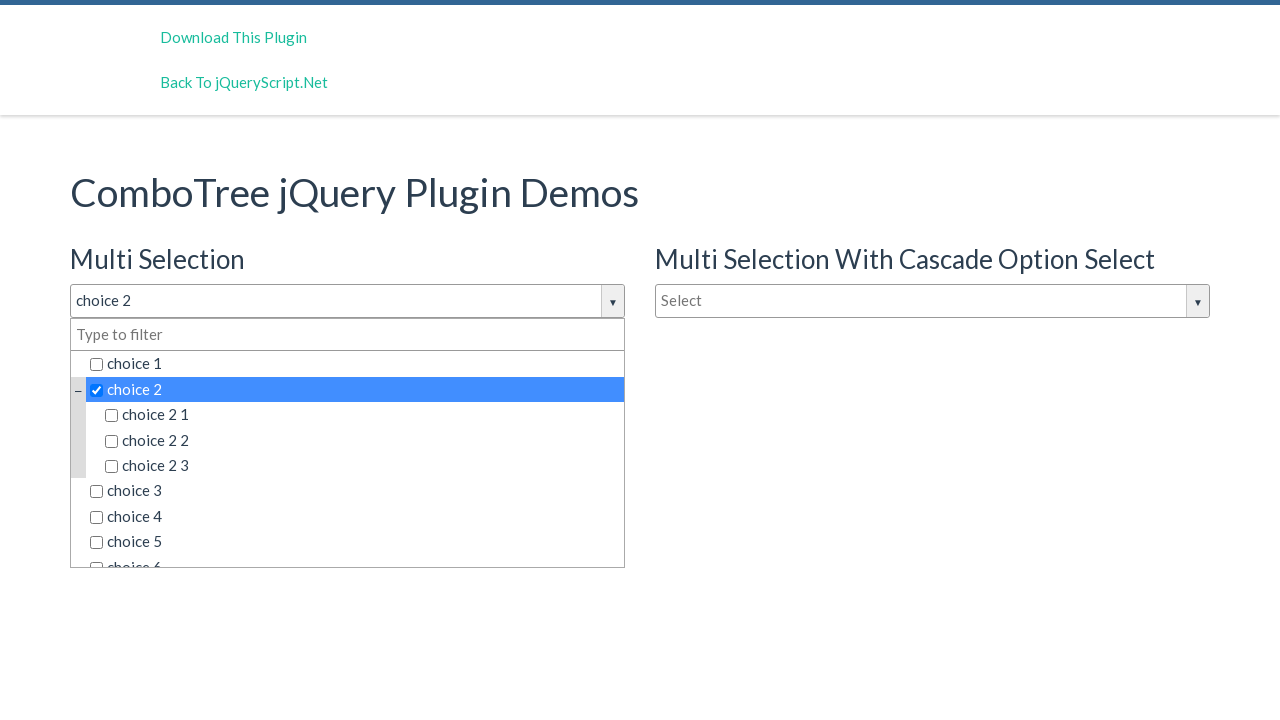

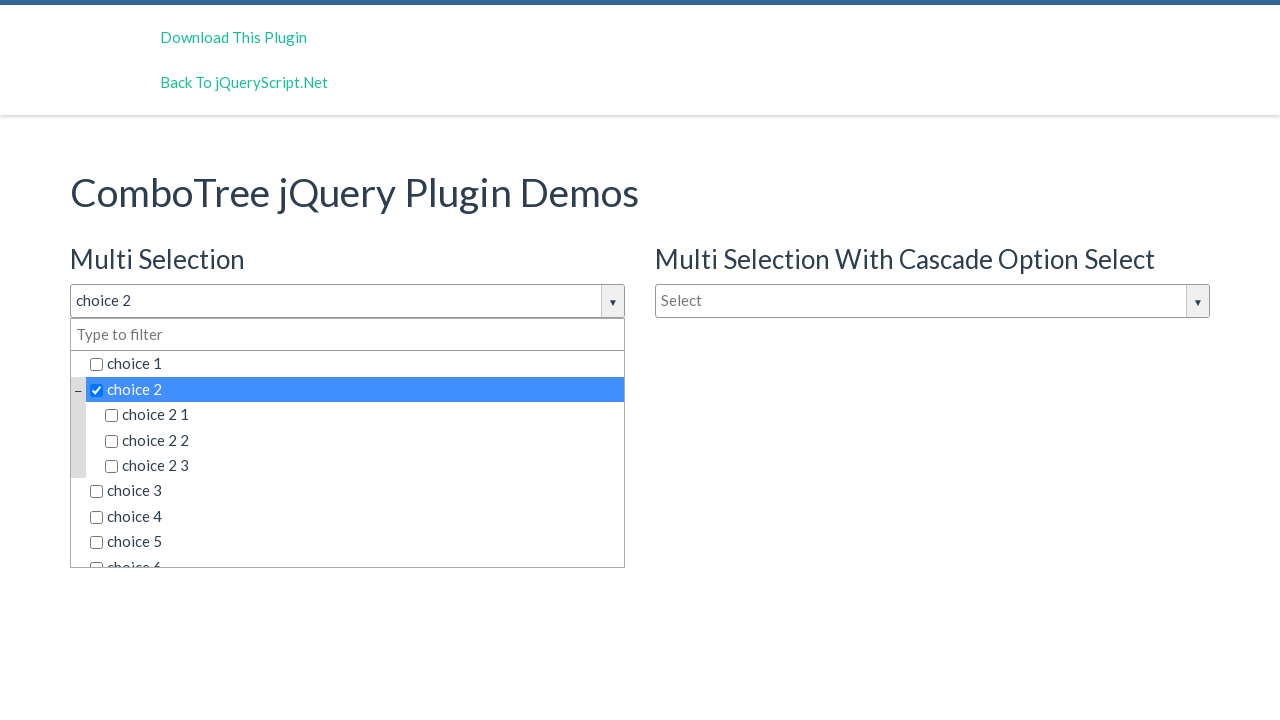